Intercepts all network requests and aborts those matching image file types (png, jpg, jpeg, svg) to test blocking image resources

Starting URL: https://dog.ceo

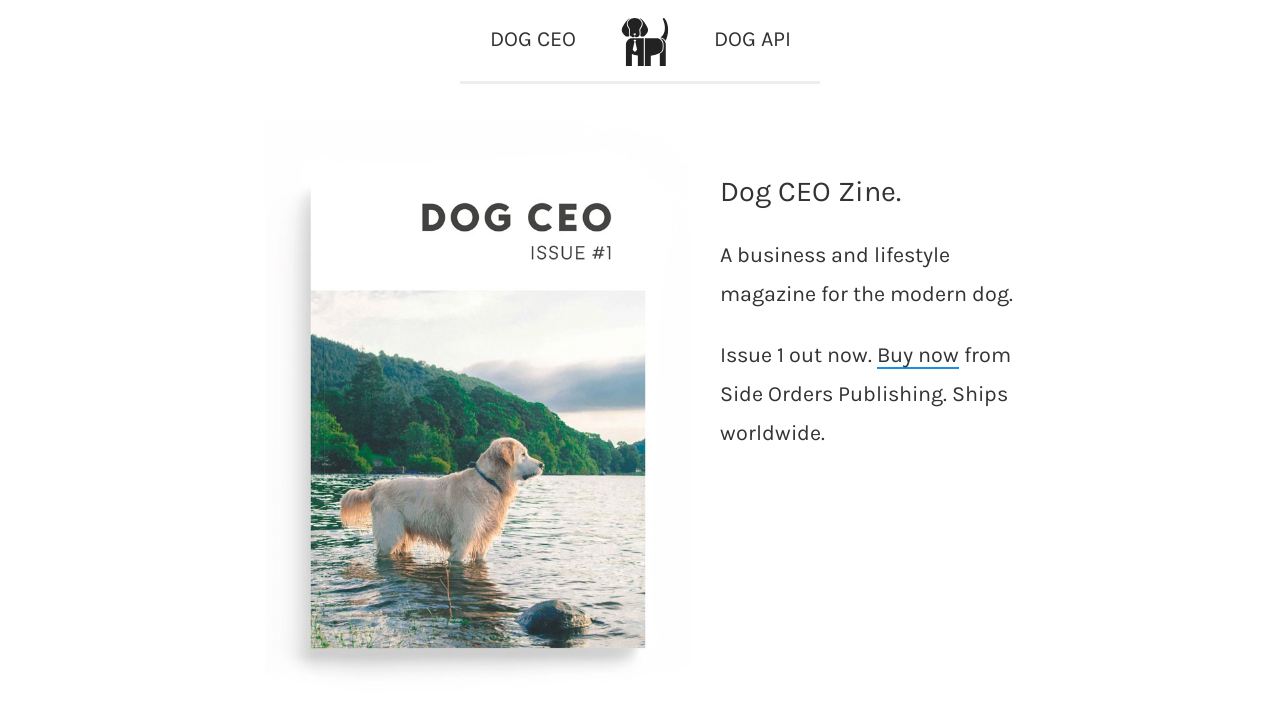

Set up route interception to abort image requests (png, jpg, jpeg, svg)
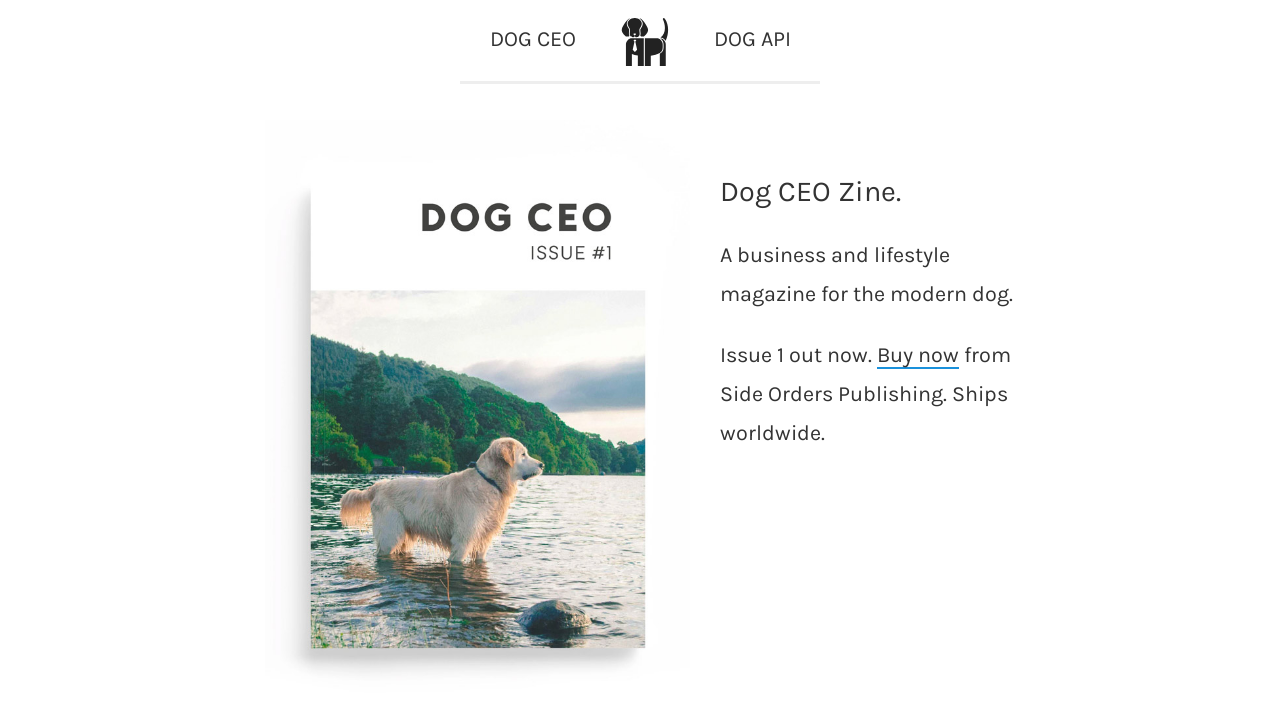

Reloaded page to trigger request interception
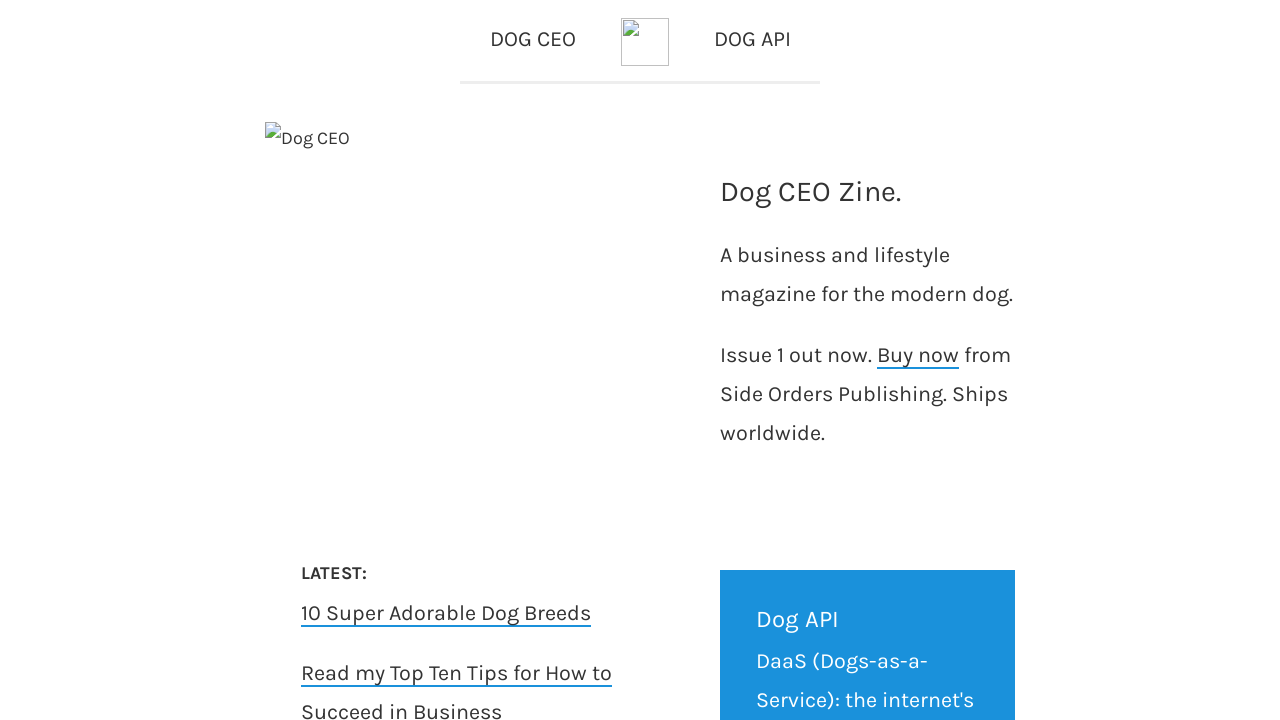

Page reached networkidle state - all non-image resources loaded
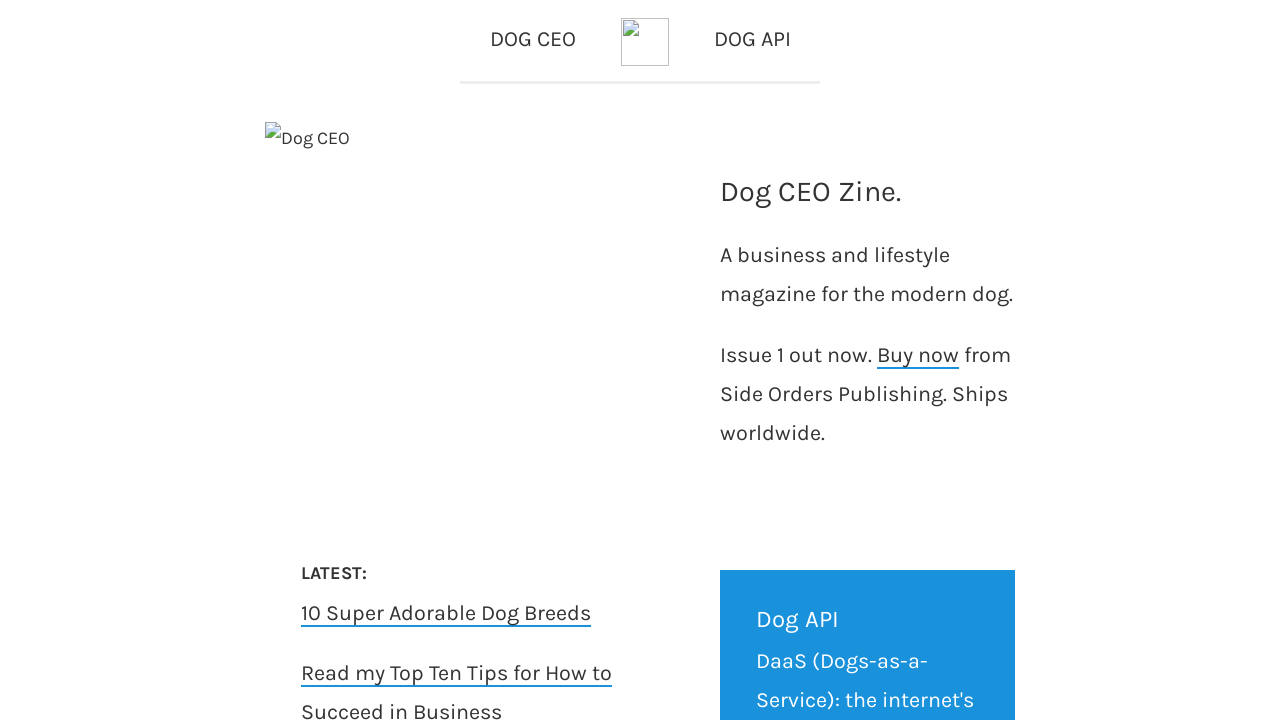

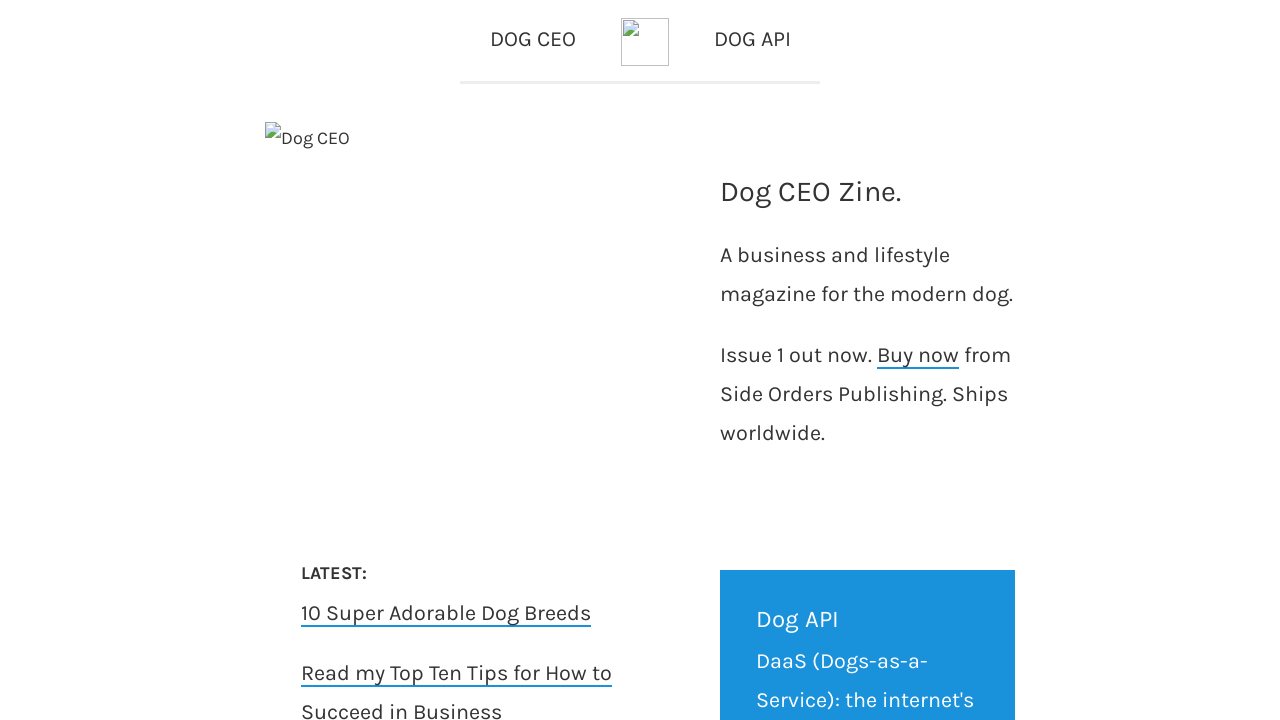